Tests waiting for dynamically loaded content by clicking start button and waiting for text to appear

Starting URL: https://the-internet.herokuapp.com/dynamic_loading/2

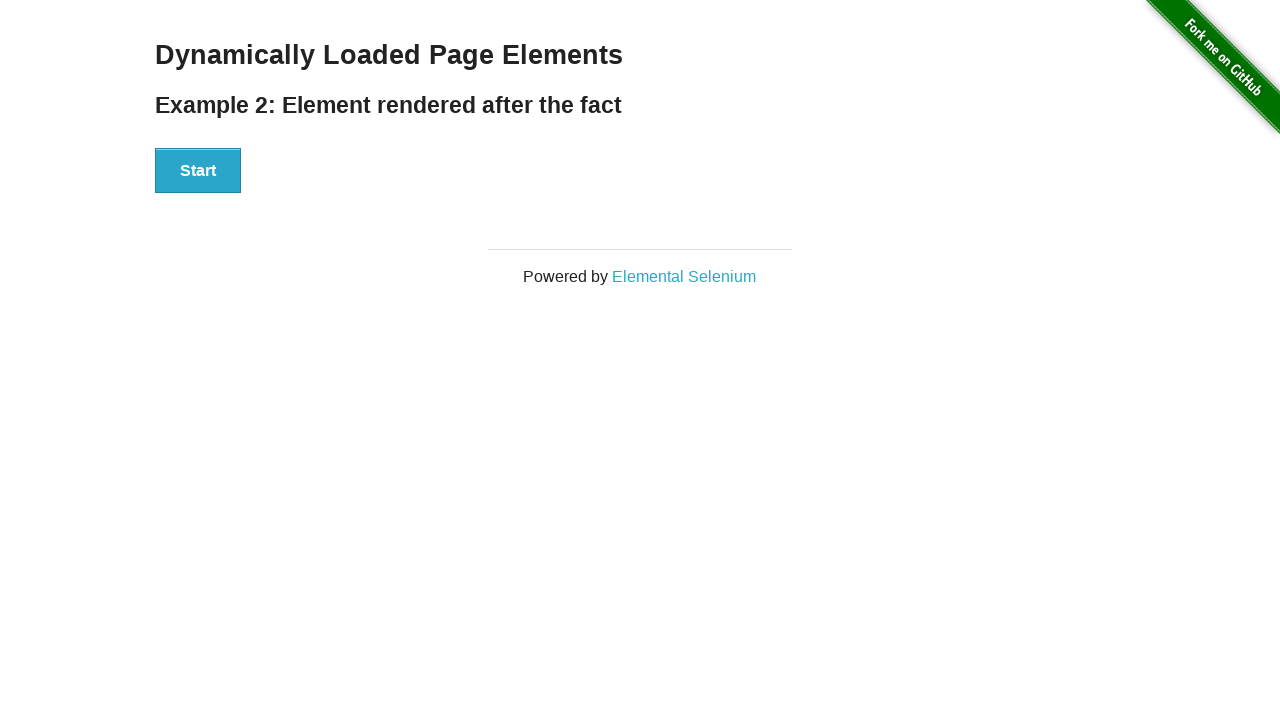

Clicked start button to trigger dynamic content loading at (198, 171) on xpath=//button
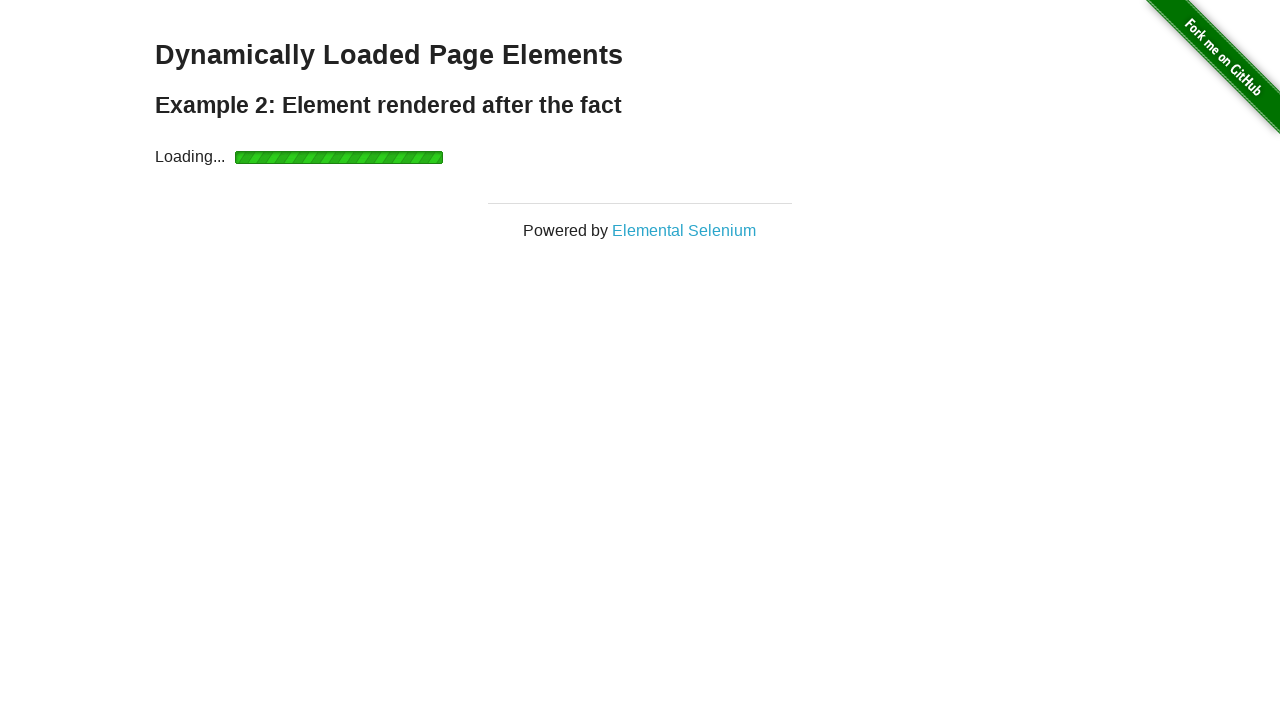

Waited for dynamically loaded finish element to become visible
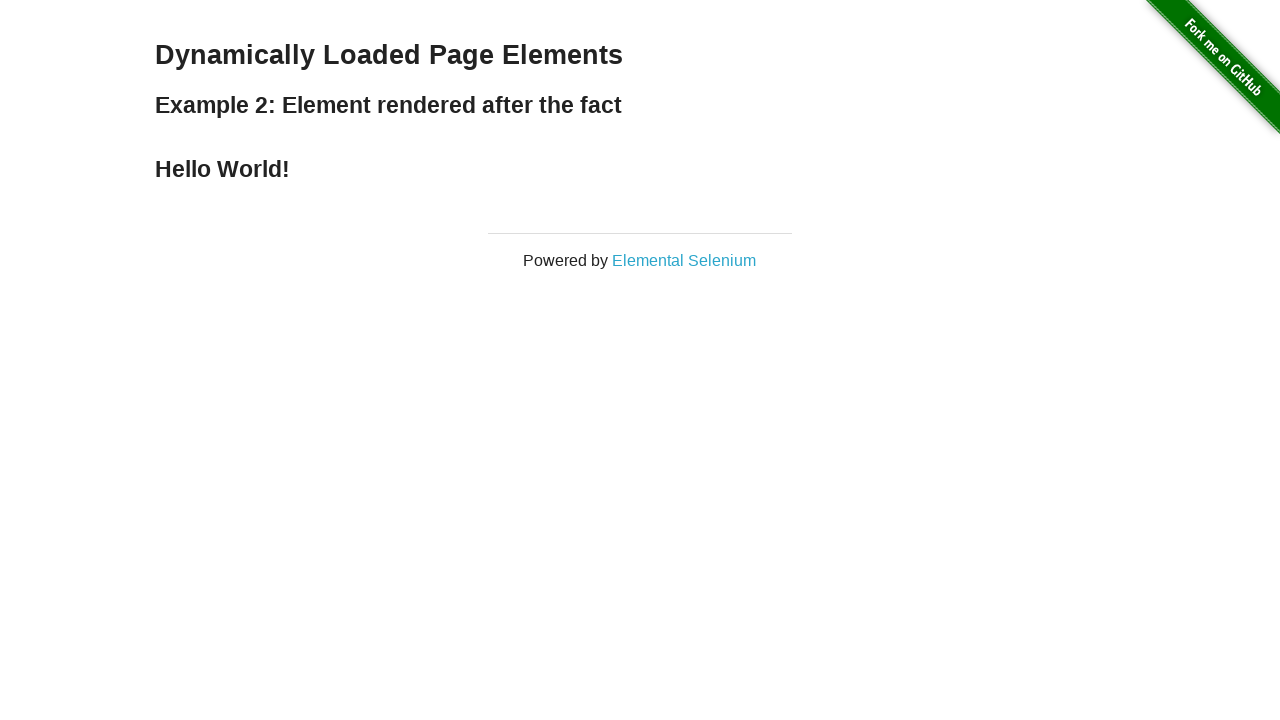

Clicked the finish element that appeared after dynamic loading at (640, 169) on xpath=//div[@id='finish']
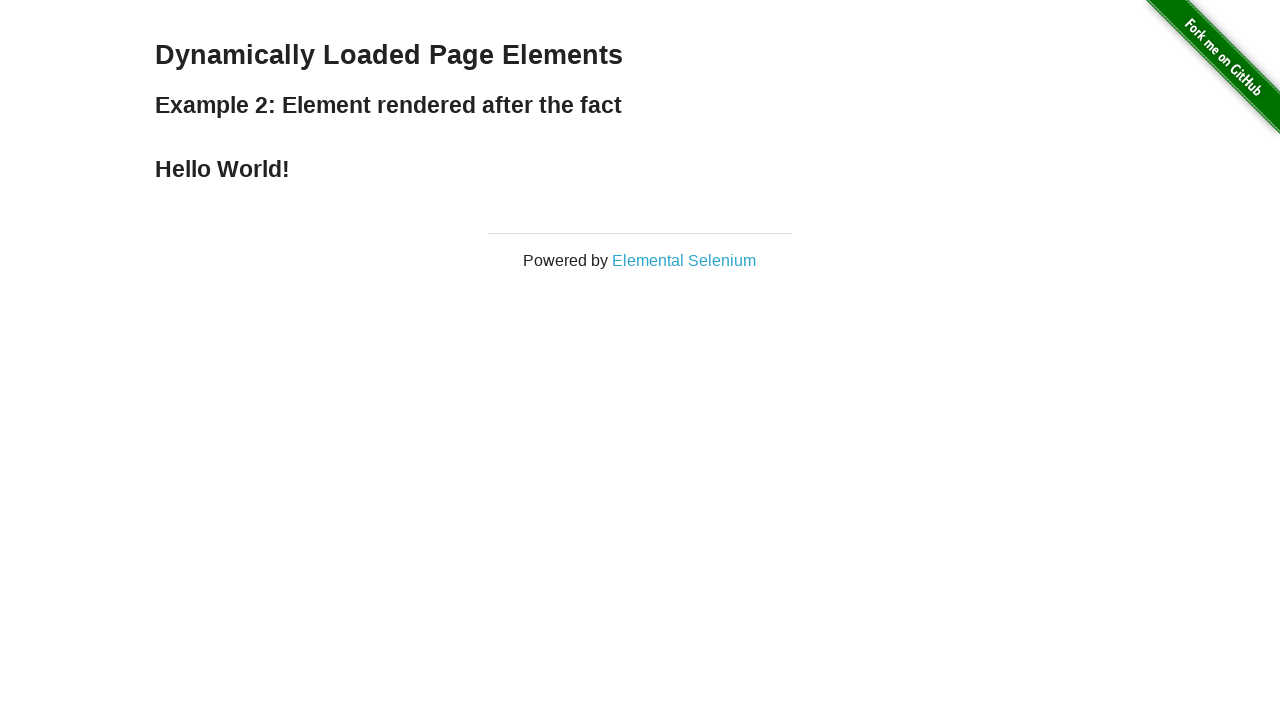

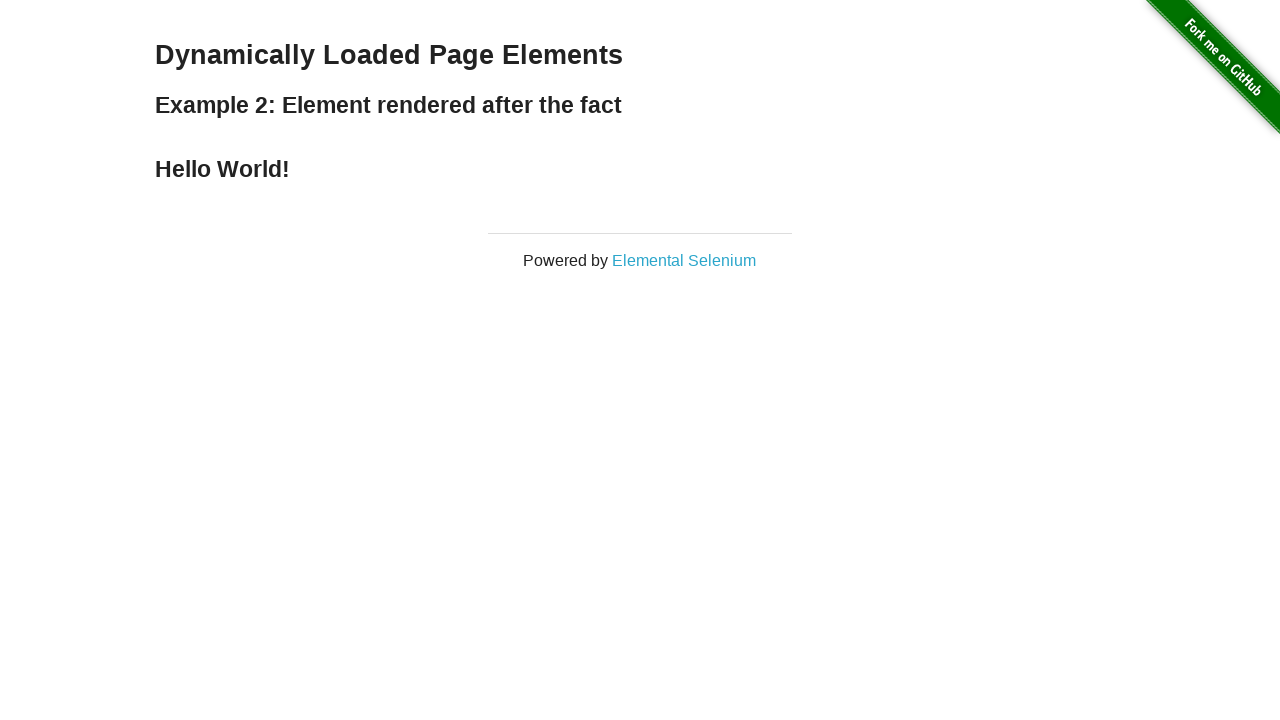